Tests table interactions on a training page by verifying table structure (rows, columns), reading cell values, clicking a table header to sort the table, and verifying the footer elements.

Starting URL: https://v1.training-support.net/selenium/tables

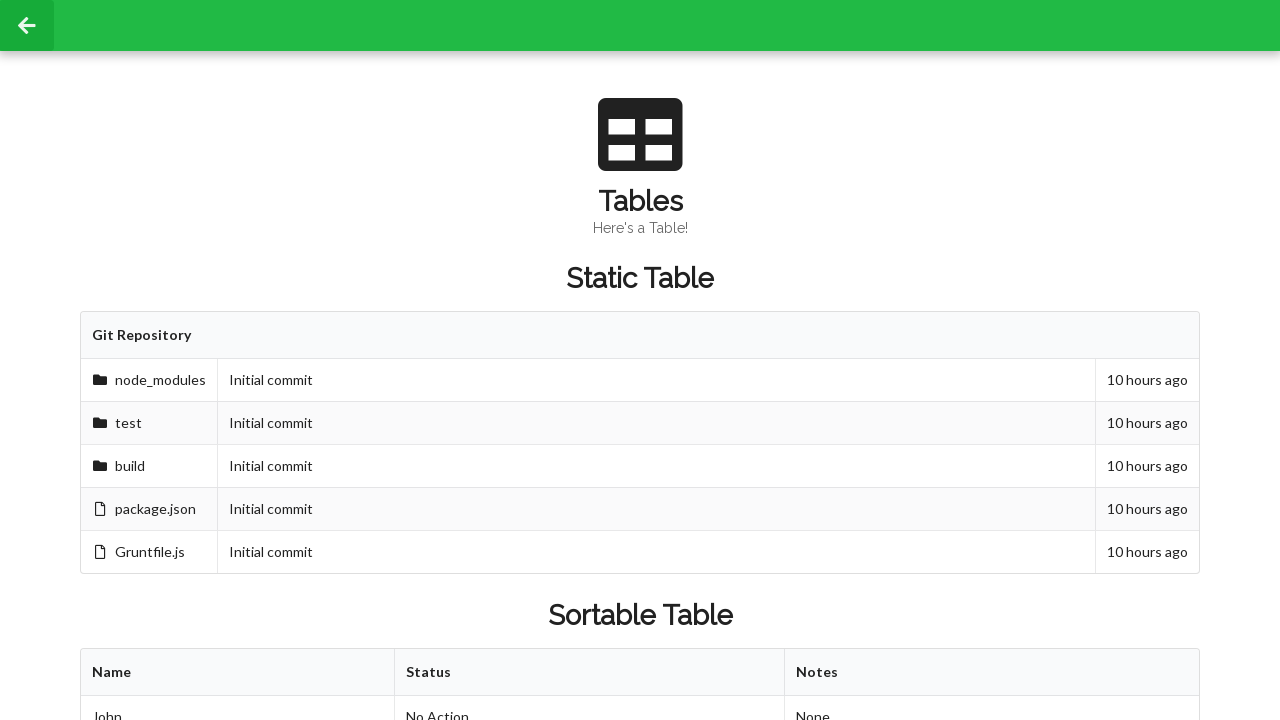

Waited for sortable table to be present
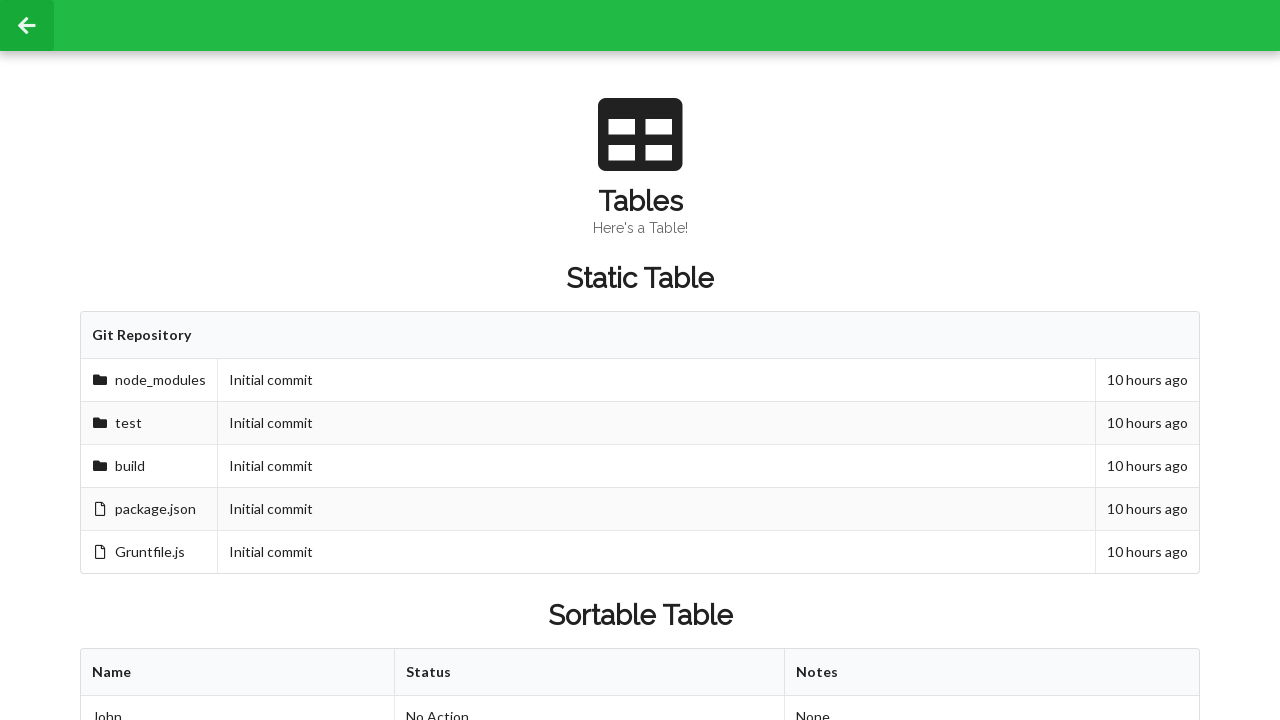

Verified first row first cell exists in table body
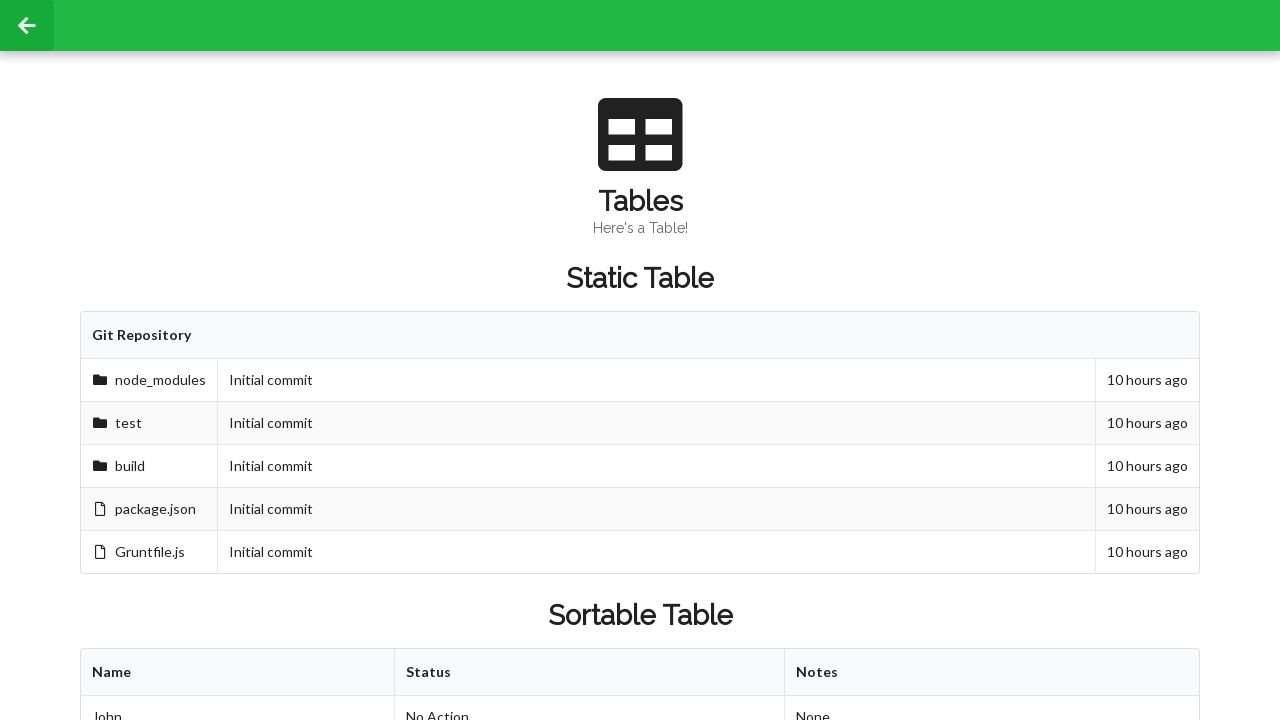

Verified table rows exist in table body
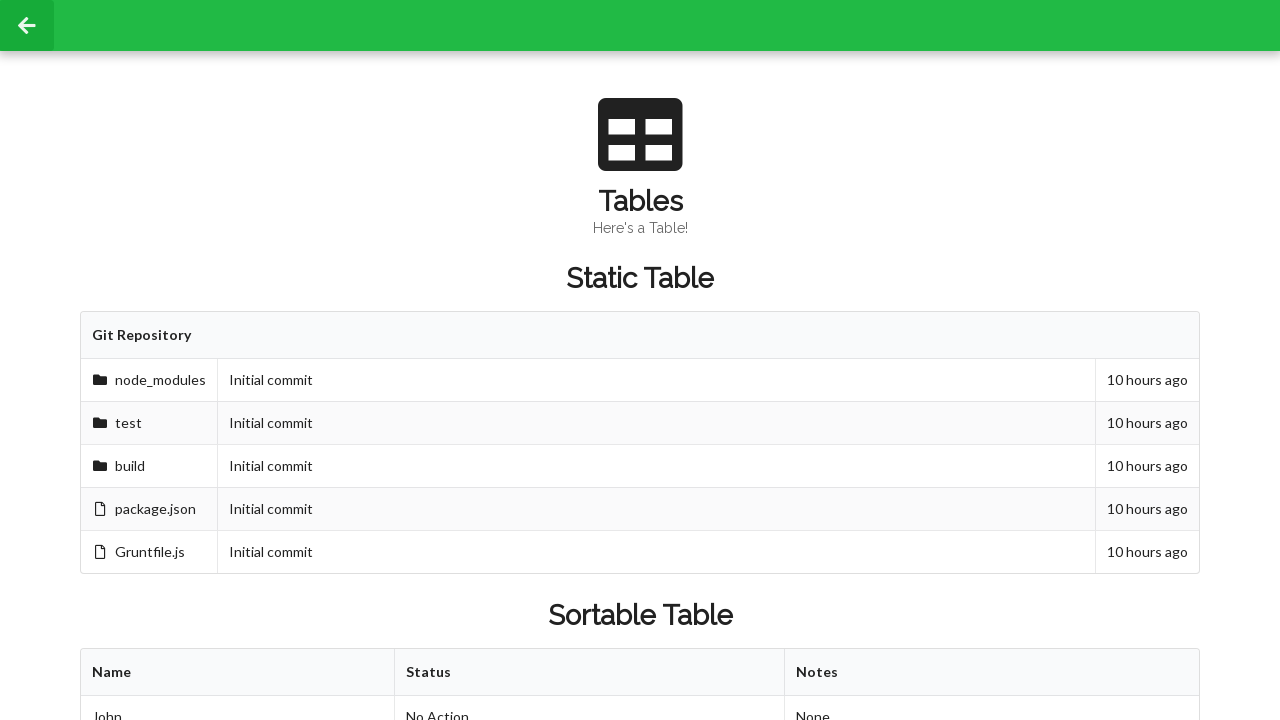

Verified second row second cell exists in table
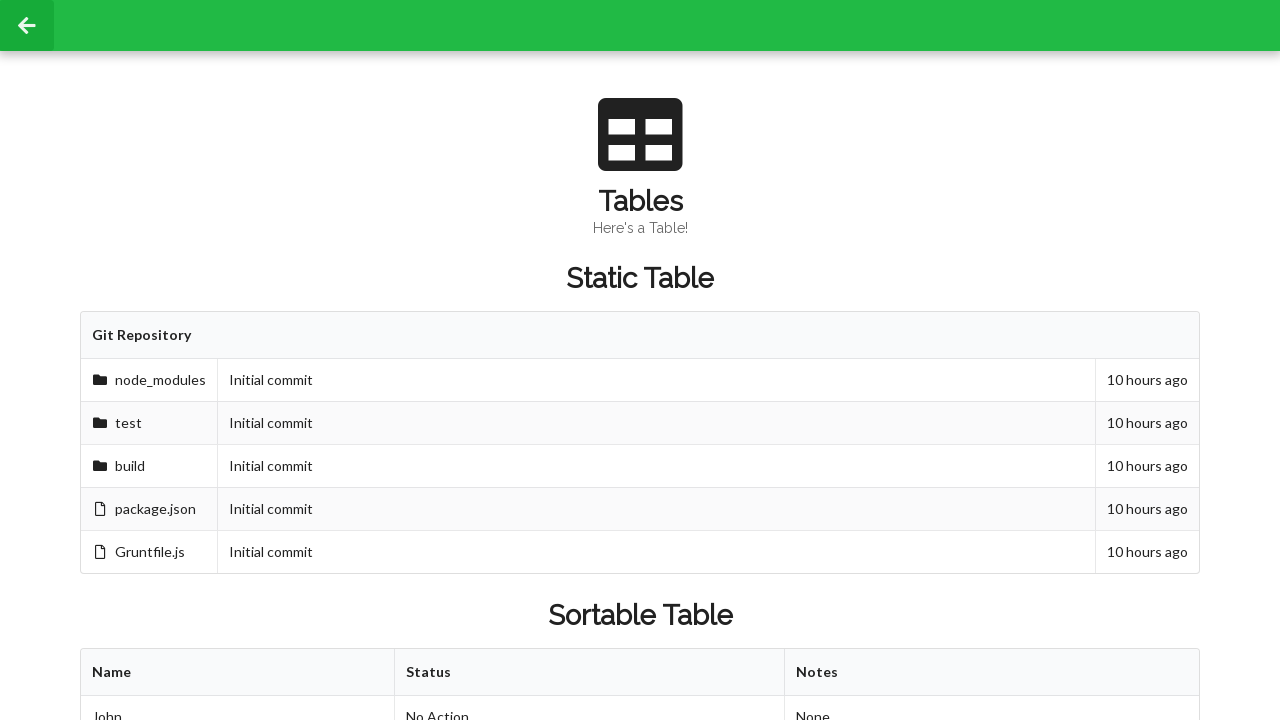

Clicked table header to sort the table at (238, 673) on xpath=//table[@id='sortableTable']/thead/tr/th
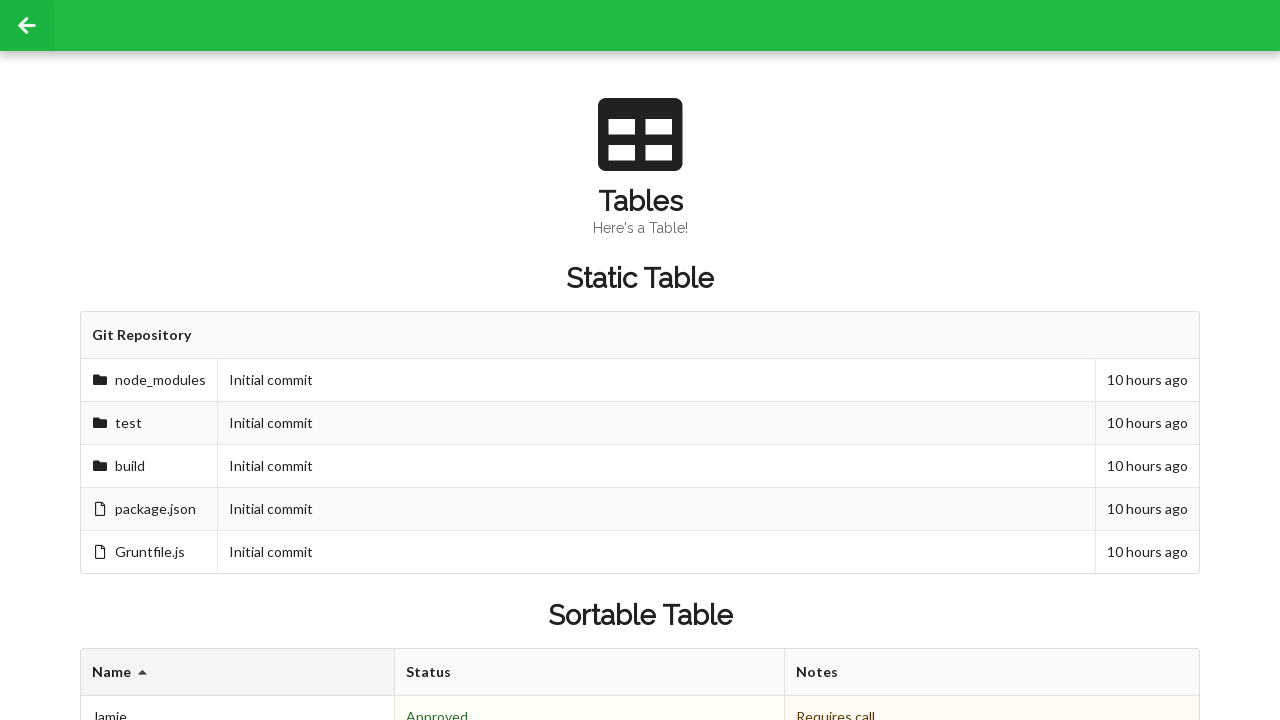

Verified second row second cell is still accessible after sorting
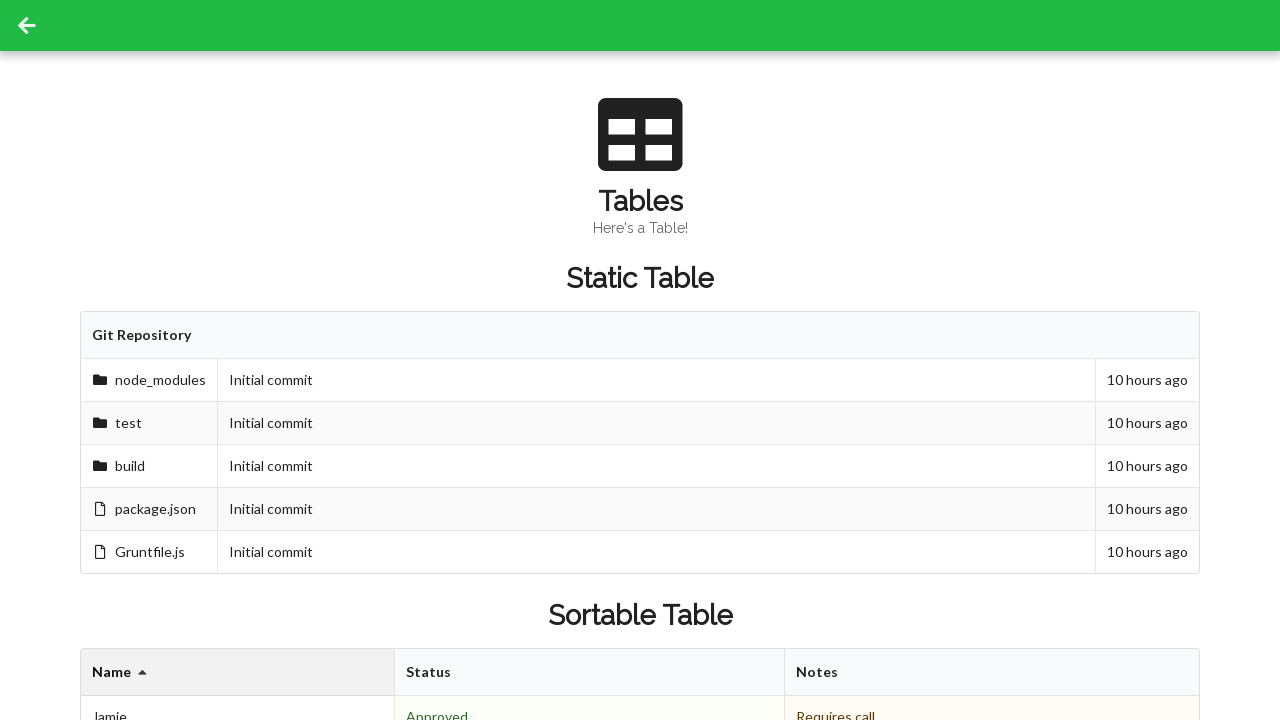

Verified footer elements exist in table
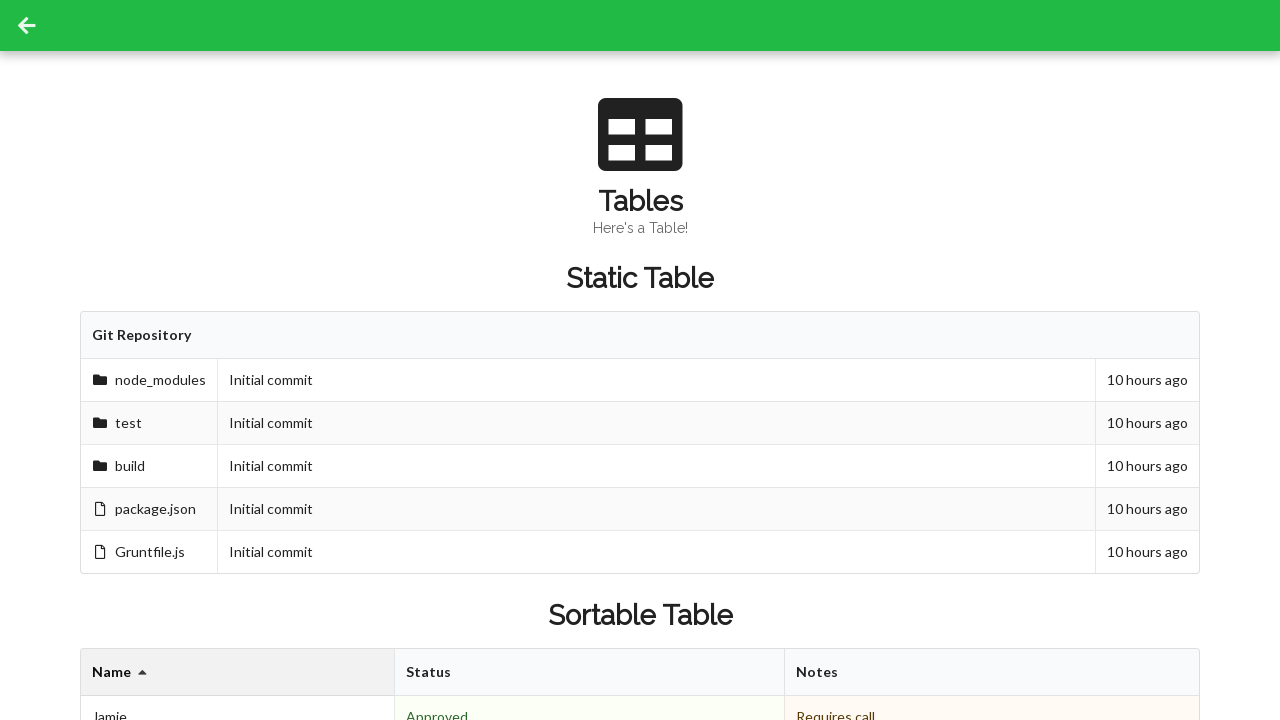

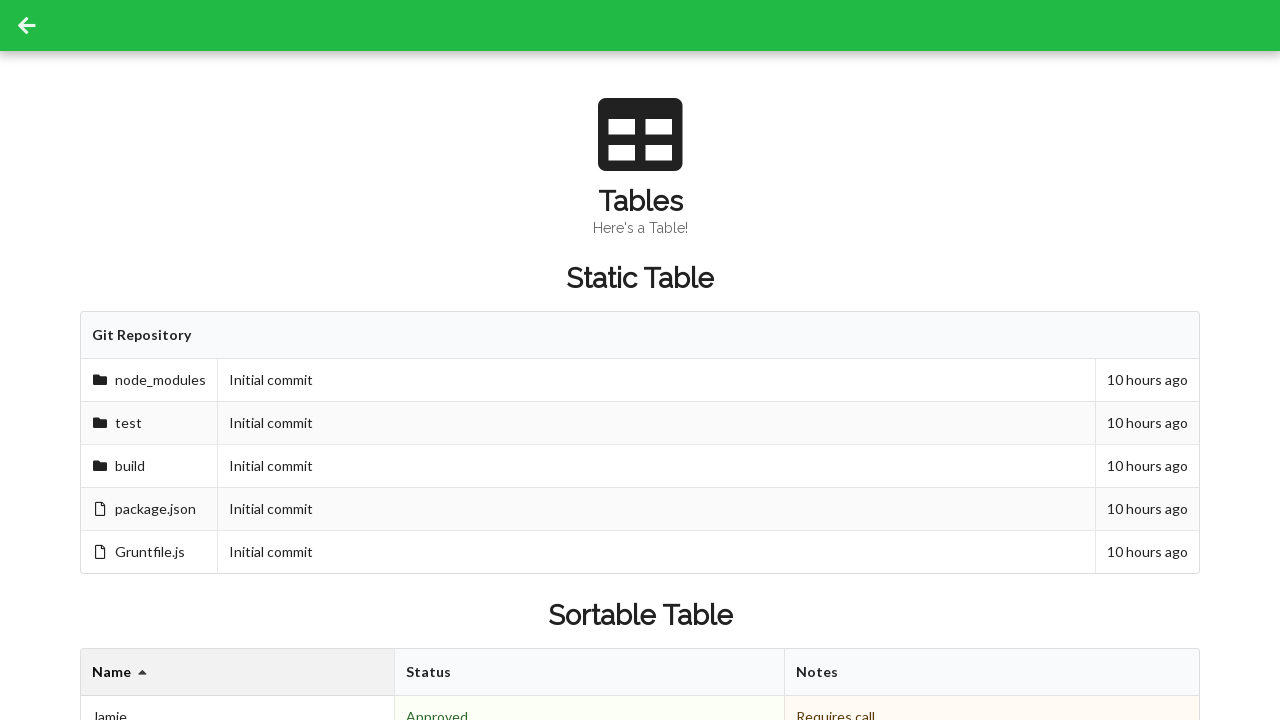